Tests that the Clear completed button is hidden when there are no completed items

Starting URL: https://demo.playwright.dev/todomvc

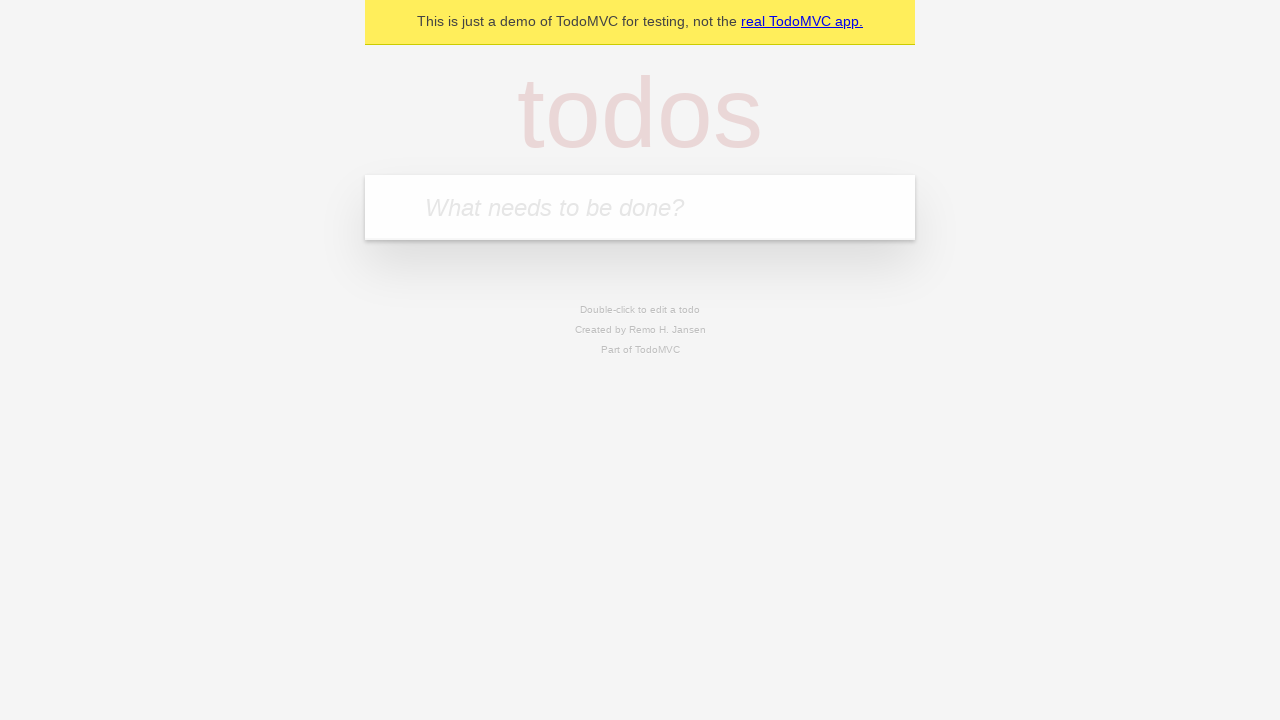

Filled first todo input with 'buy some cheese' on internal:attr=[placeholder="What needs to be done?"i]
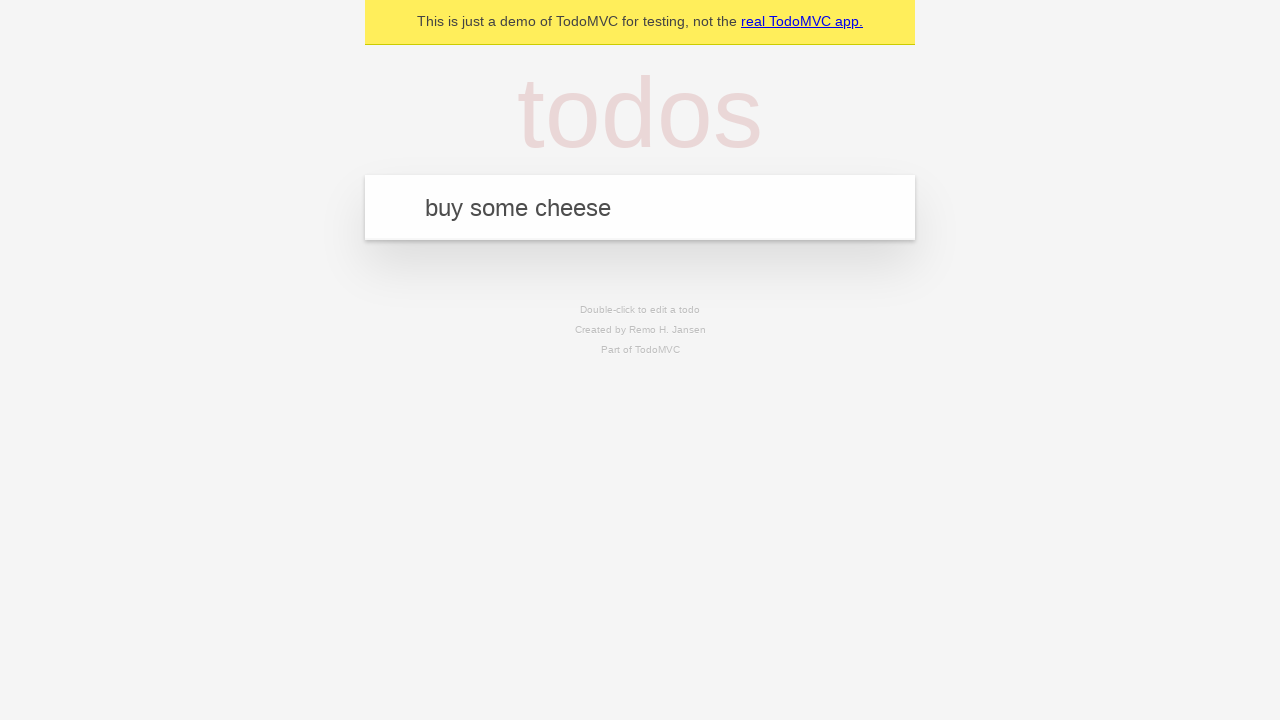

Pressed Enter to create first todo on internal:attr=[placeholder="What needs to be done?"i]
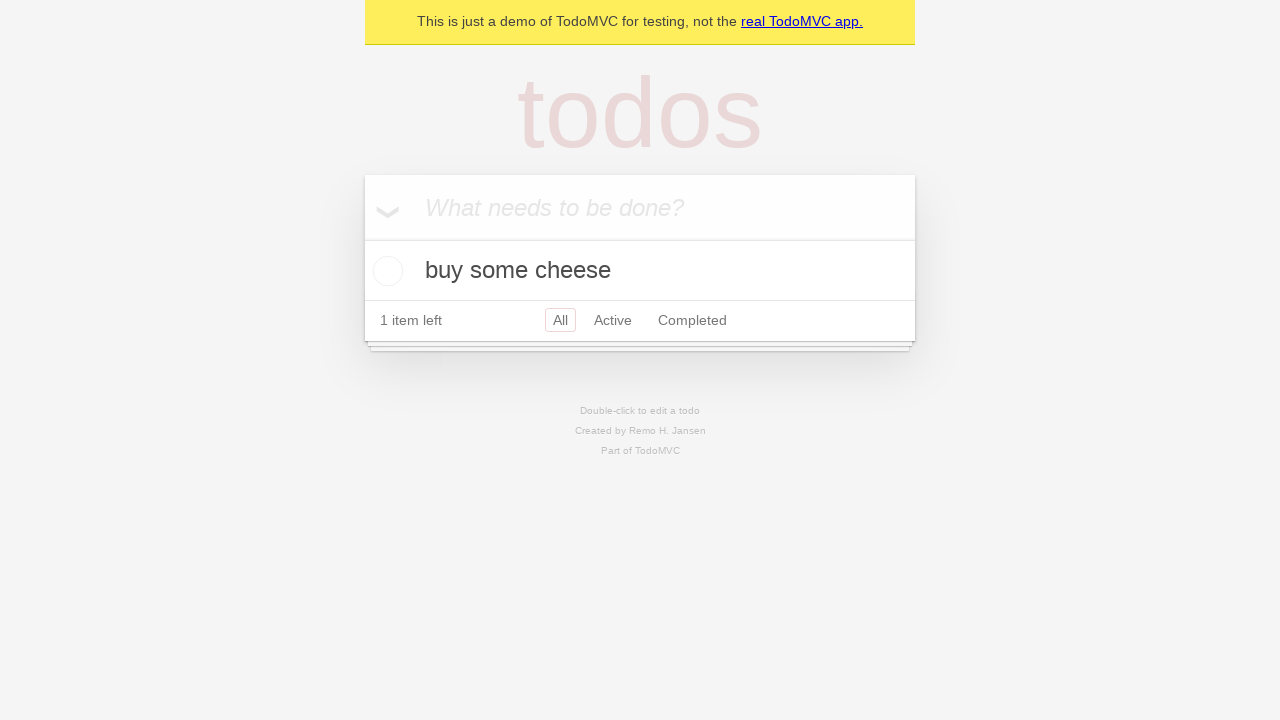

Filled second todo input with 'feed the cat' on internal:attr=[placeholder="What needs to be done?"i]
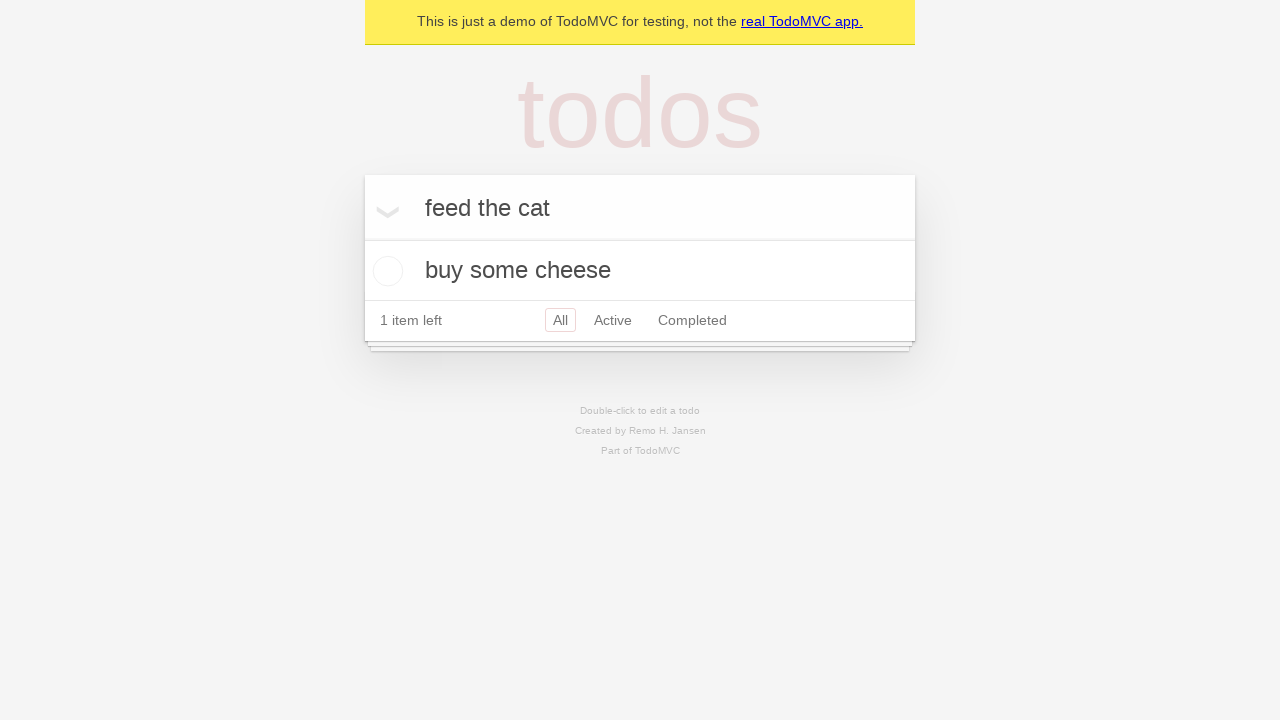

Pressed Enter to create second todo on internal:attr=[placeholder="What needs to be done?"i]
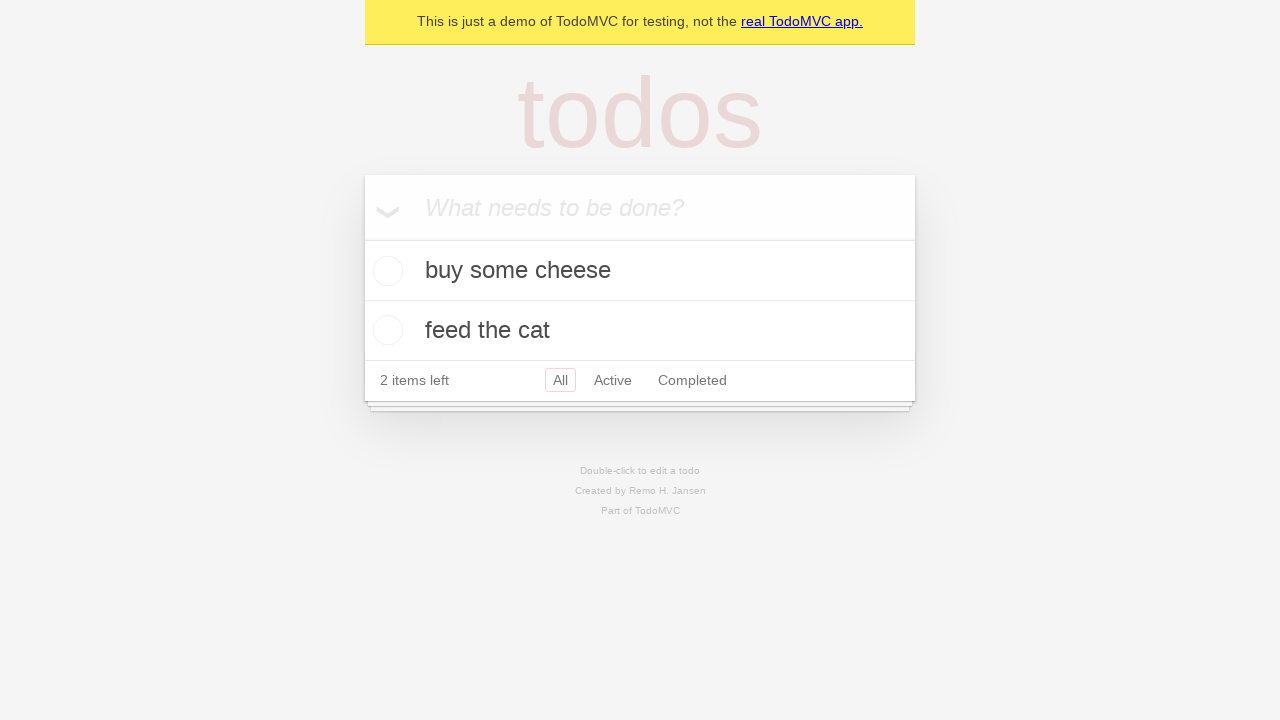

Filled third todo input with 'book a doctors appointment' on internal:attr=[placeholder="What needs to be done?"i]
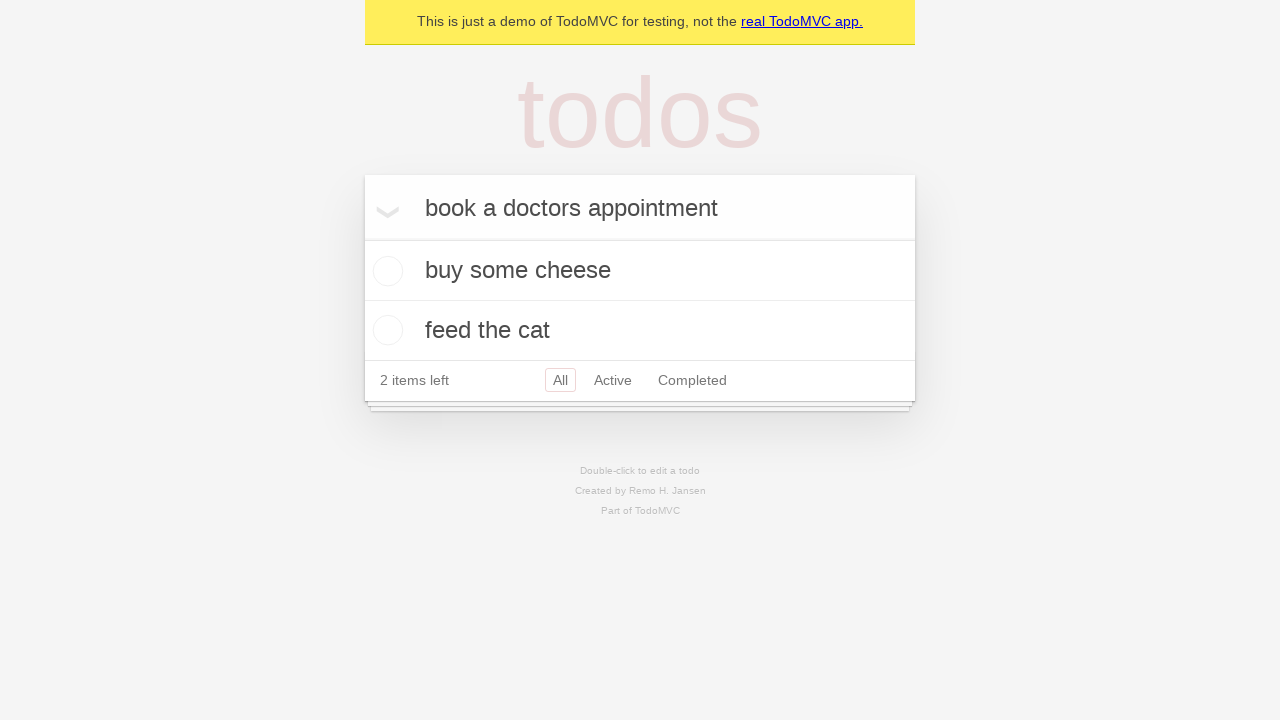

Pressed Enter to create third todo on internal:attr=[placeholder="What needs to be done?"i]
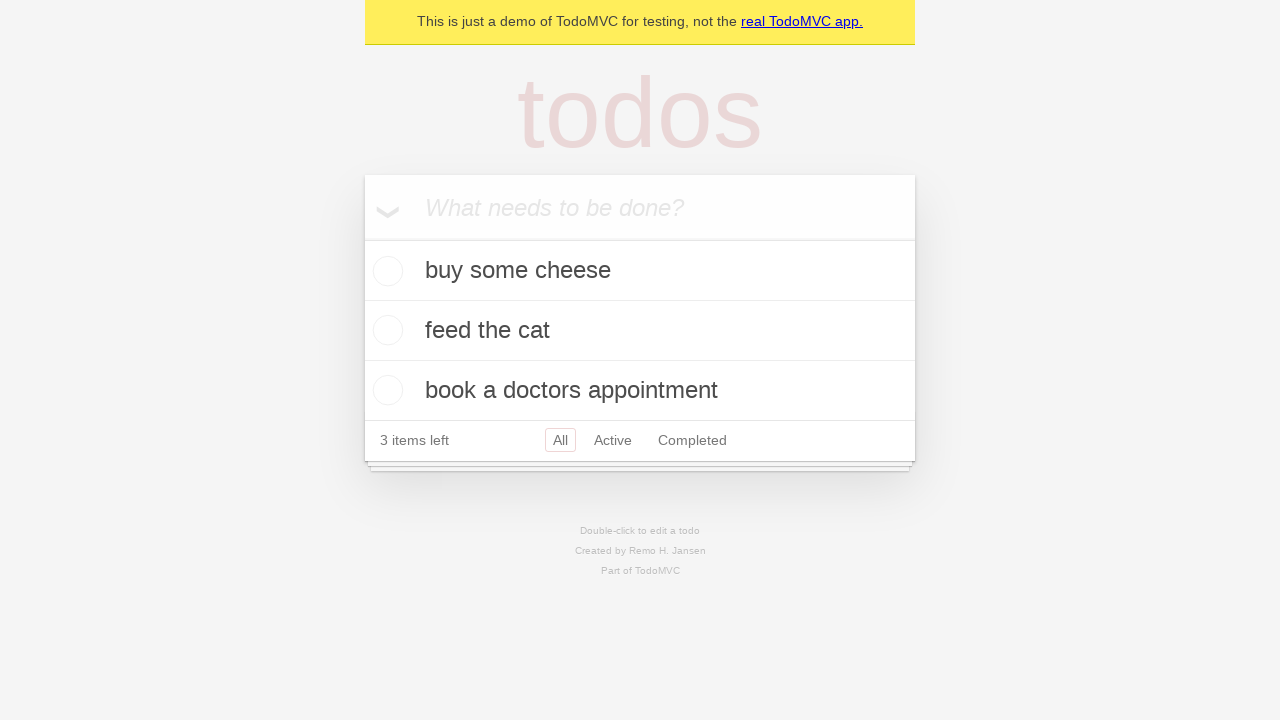

Verified 3 todos were created
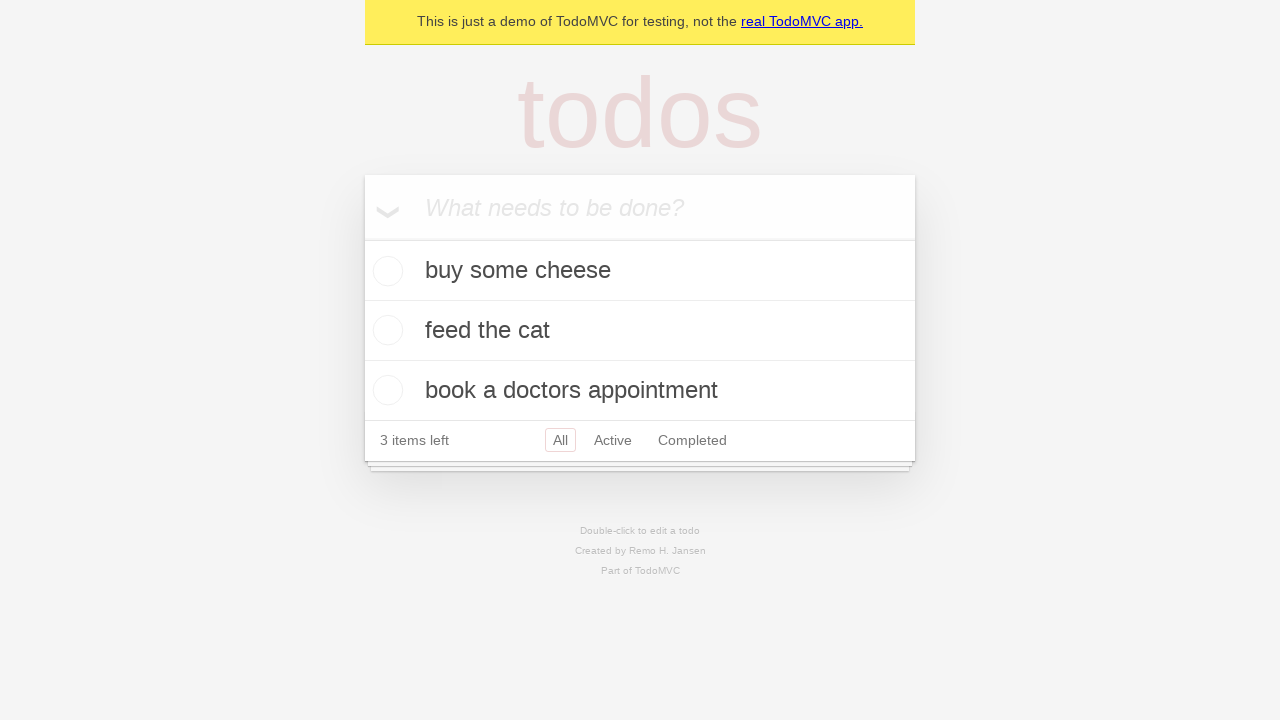

Checked the first todo item as completed at (385, 271) on .todo-list li .toggle >> nth=0
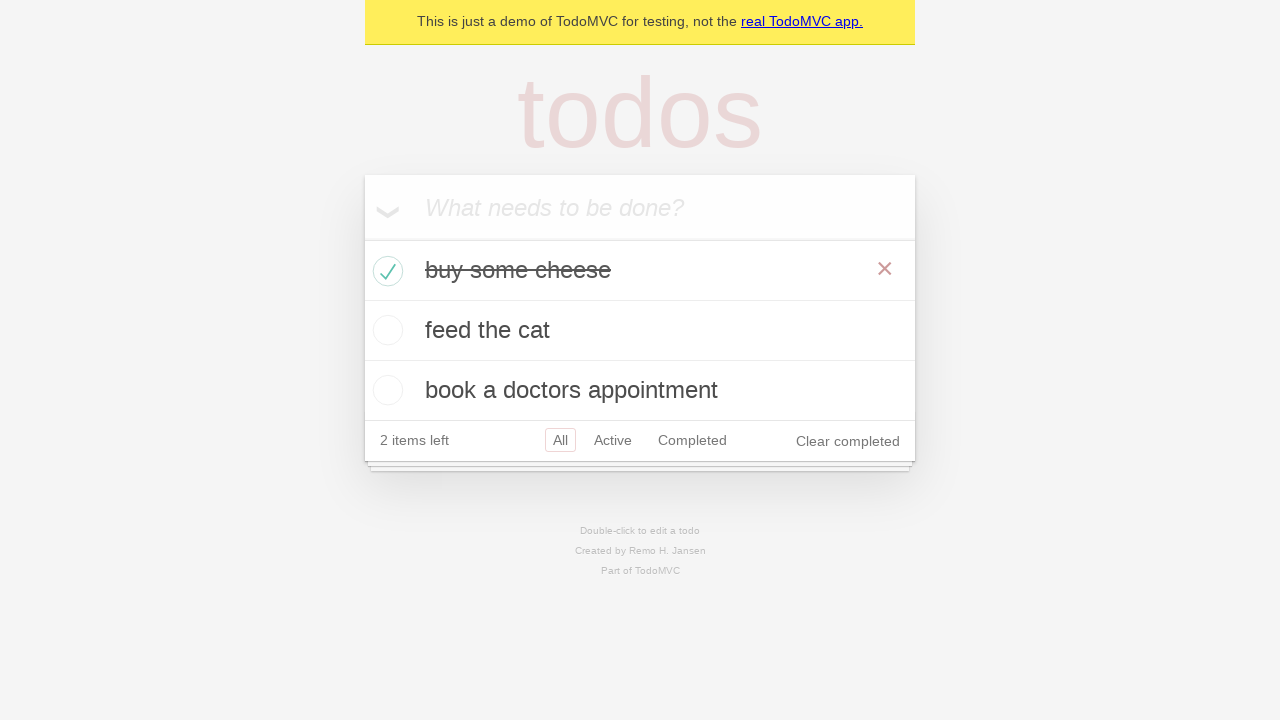

Clicked Clear completed button at (848, 441) on internal:role=button[name="Clear completed"i]
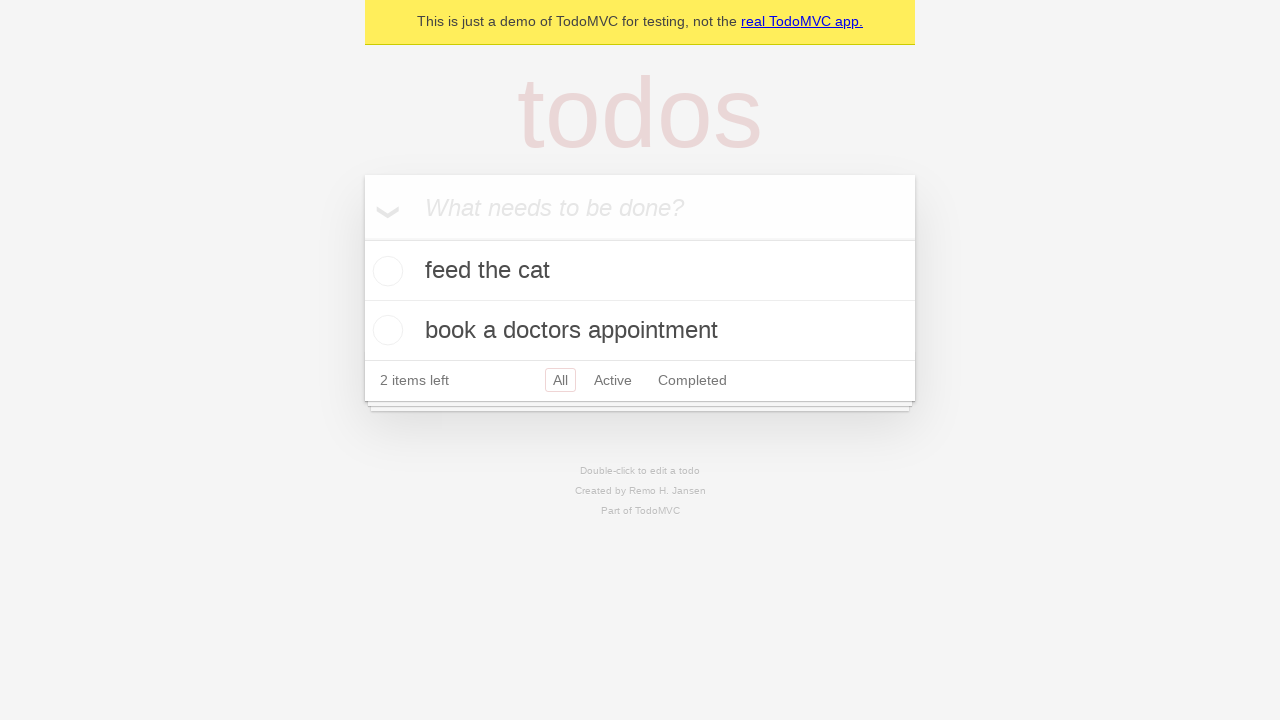

Verified Clear completed button is hidden when no items are completed
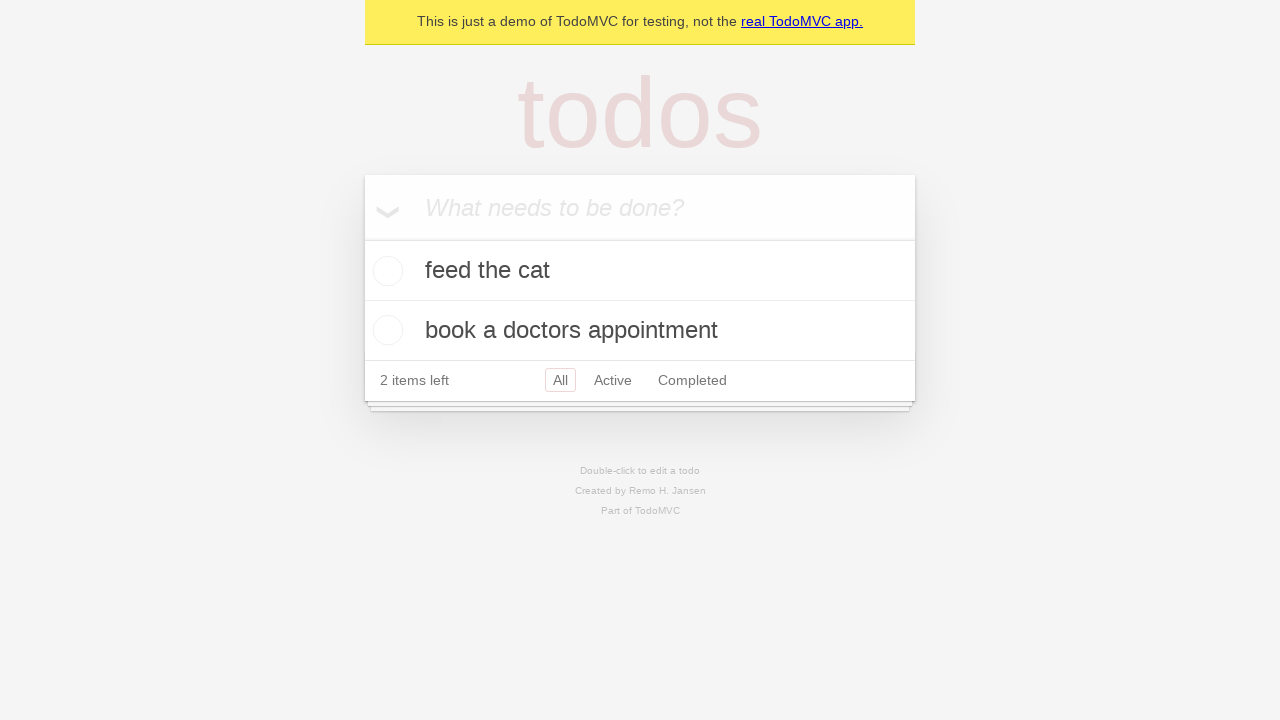

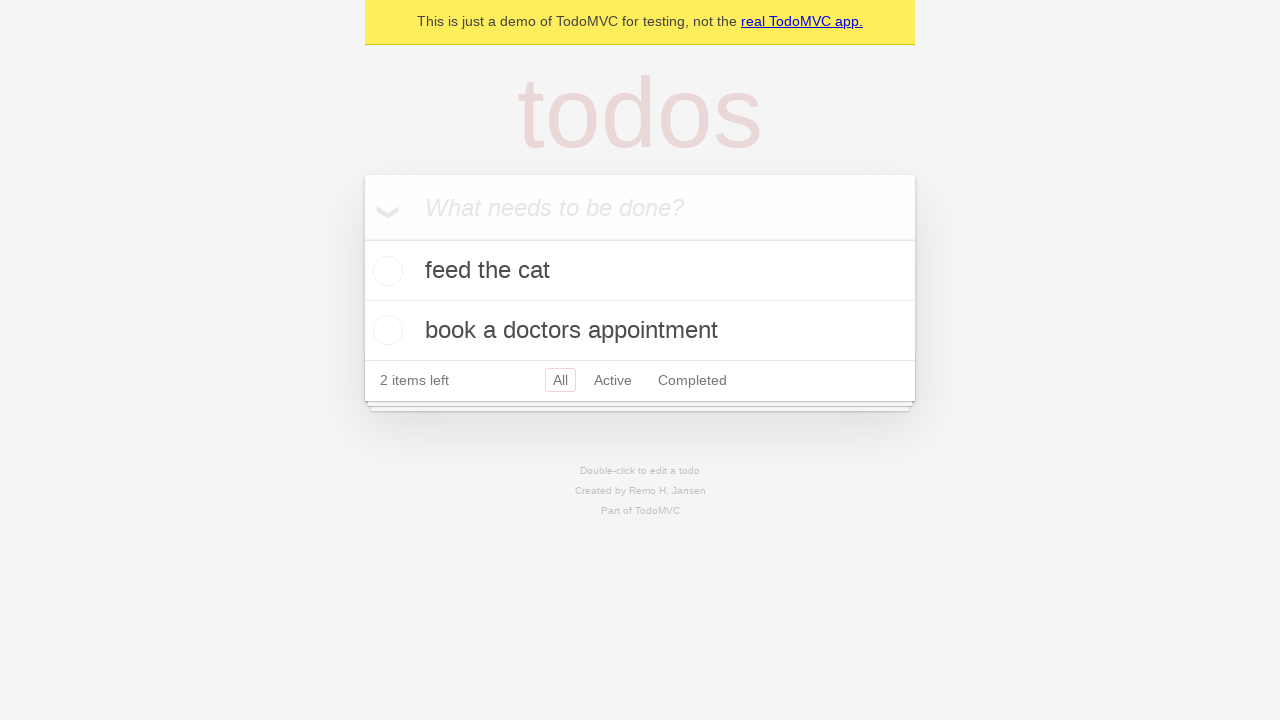